Tests handling of a simple JavaScript alert by clicking a button to trigger the alert and accepting it

Starting URL: https://demoqa.com/alerts

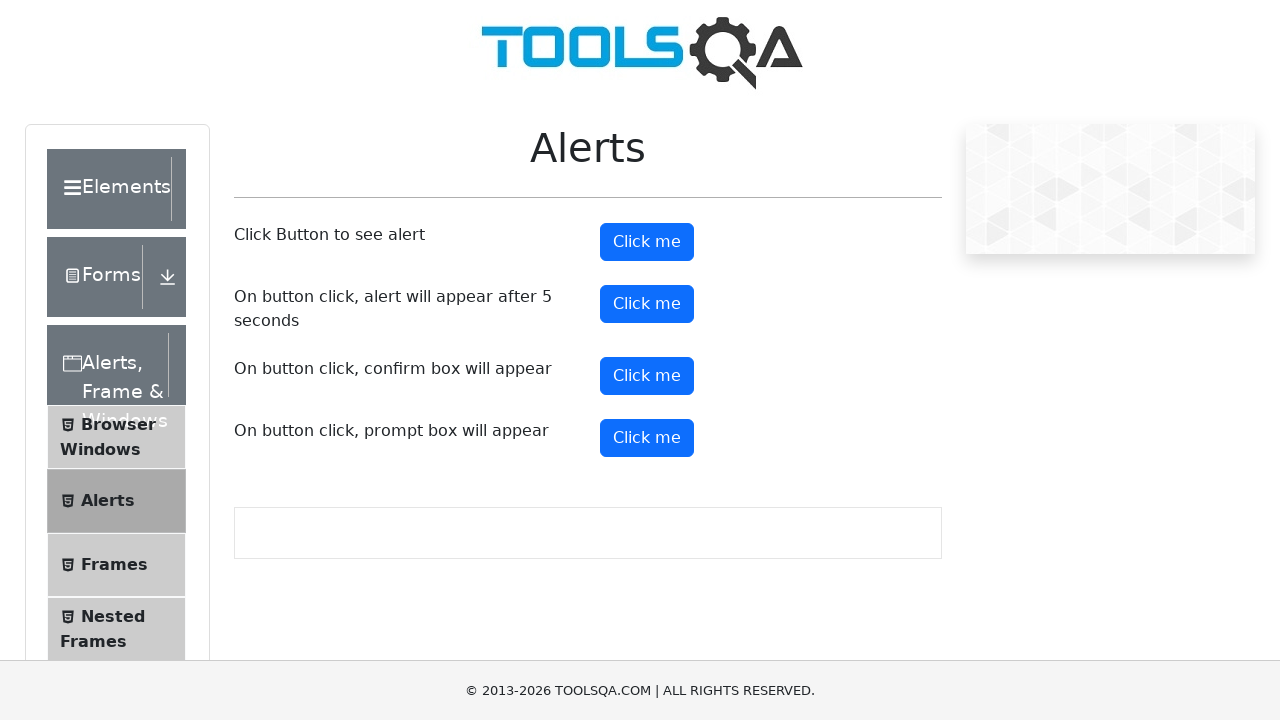

Clicked alert button to trigger simple JavaScript alert at (647, 242) on button#alertButton
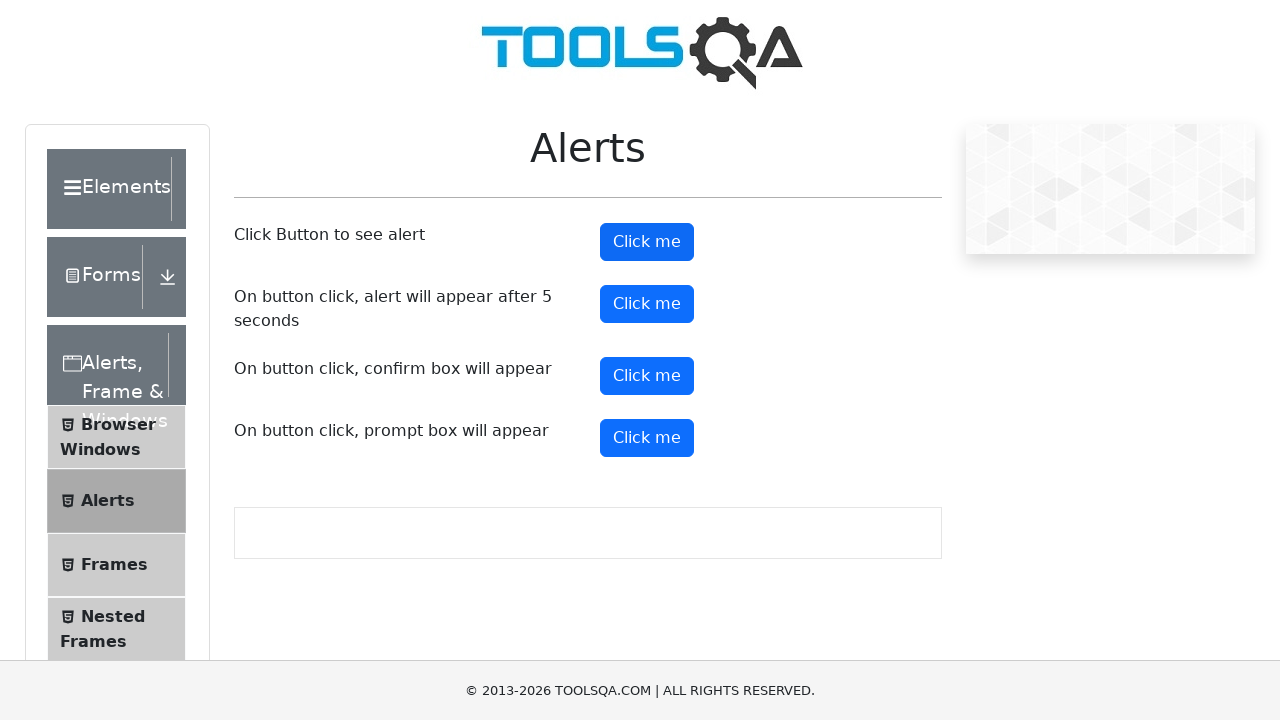

Set up dialog handler to accept alert
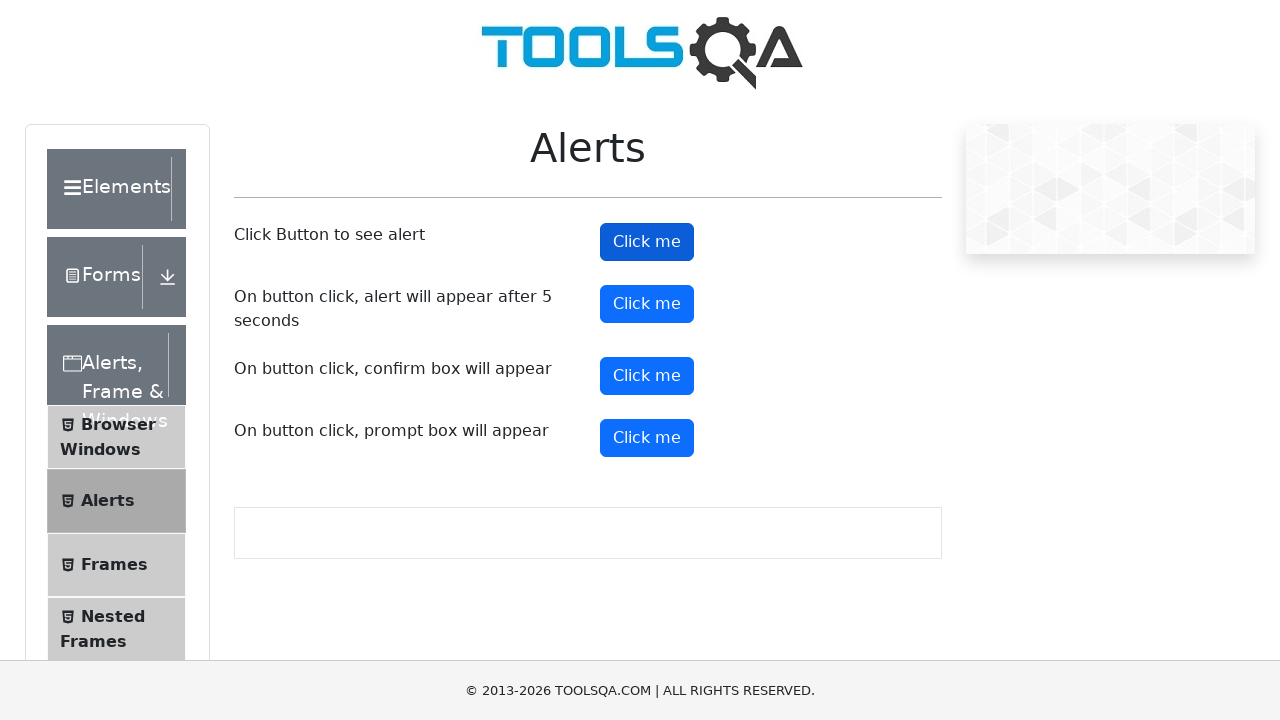

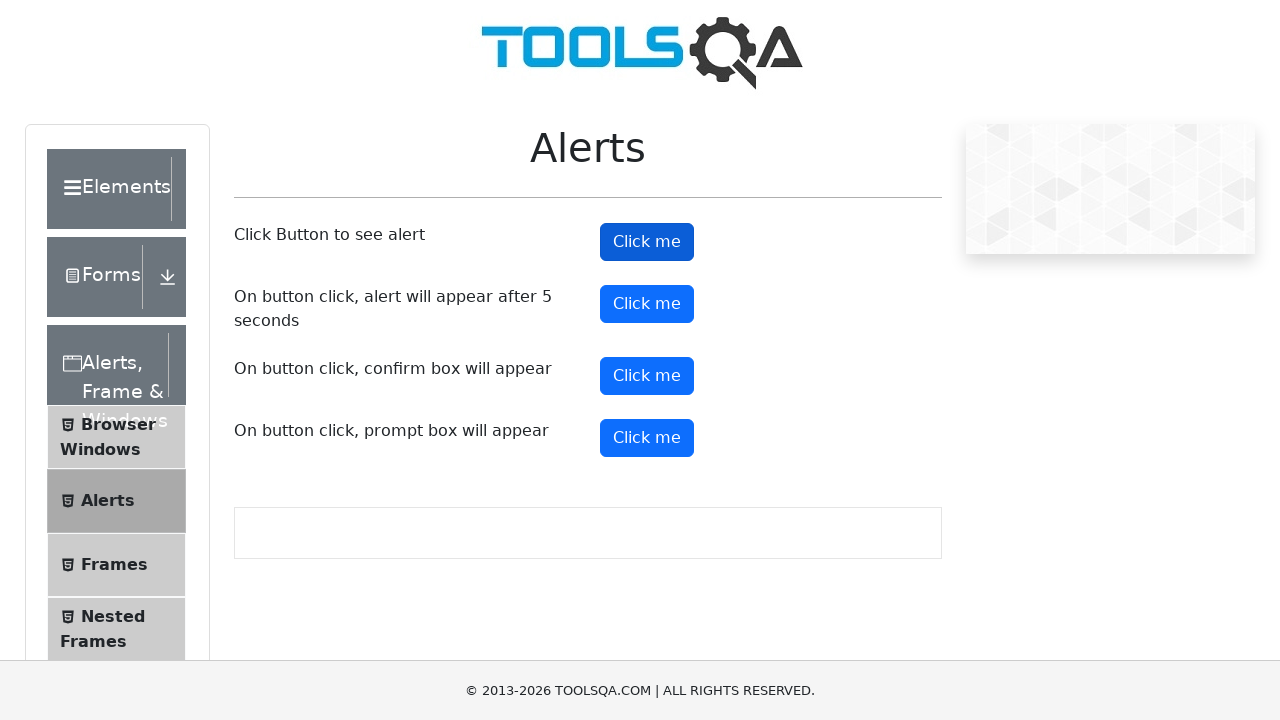